Tests alert handling by clicking a button that triggers a JavaScript alert on a test automation practice site

Starting URL: http://testautomationpractice.blogspot.com/

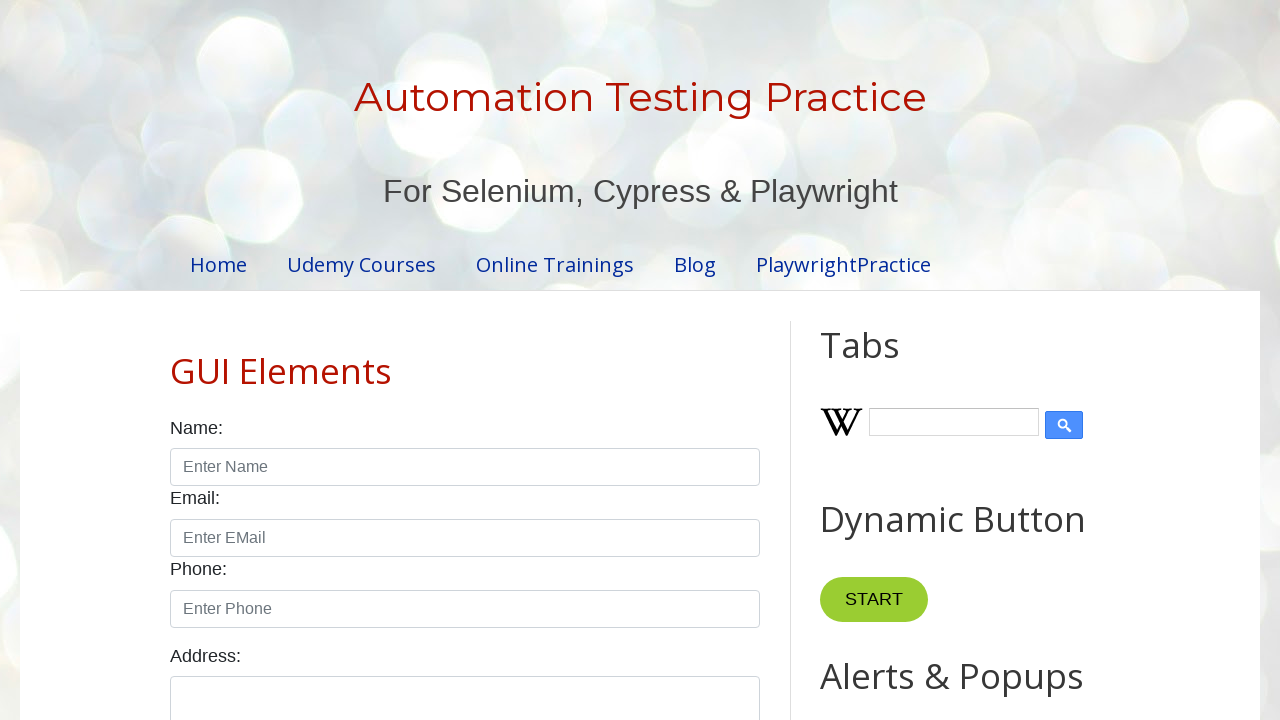

Clicked button that triggers JavaScript alert at (888, 361) on xpath=//*[@id='HTML9']/div[1]/button
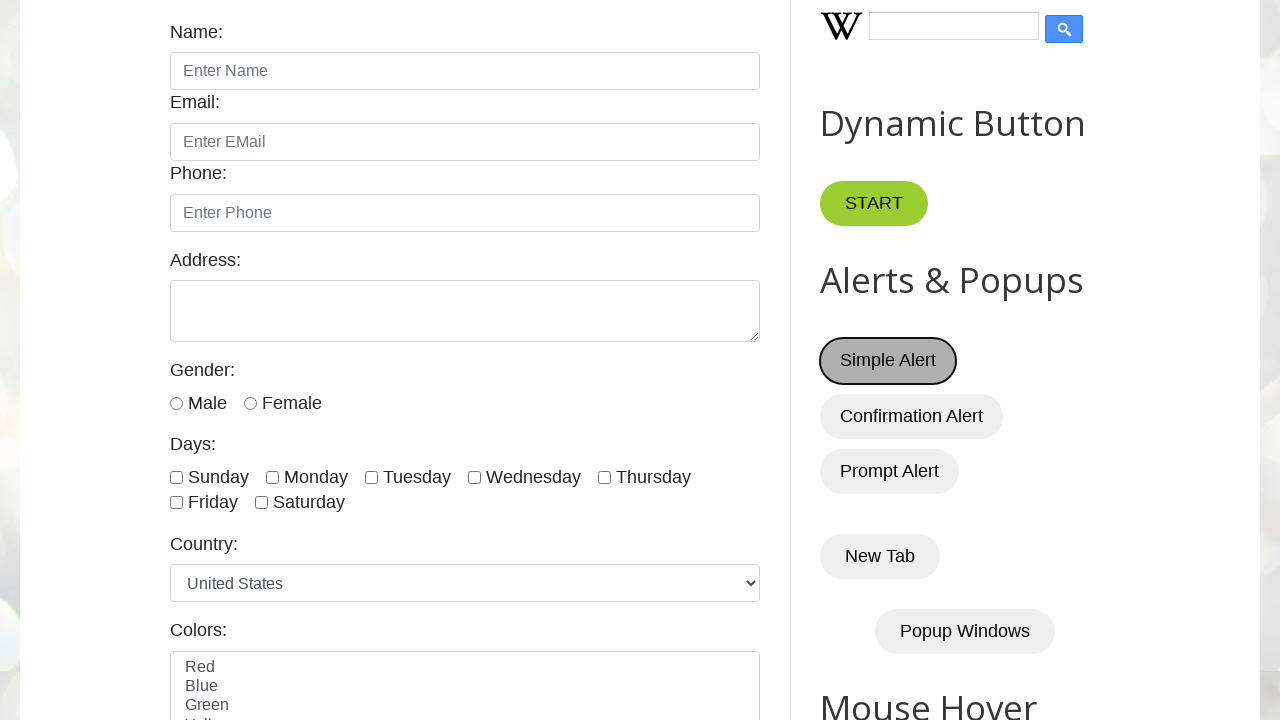

Set up dialog handler to accept alert
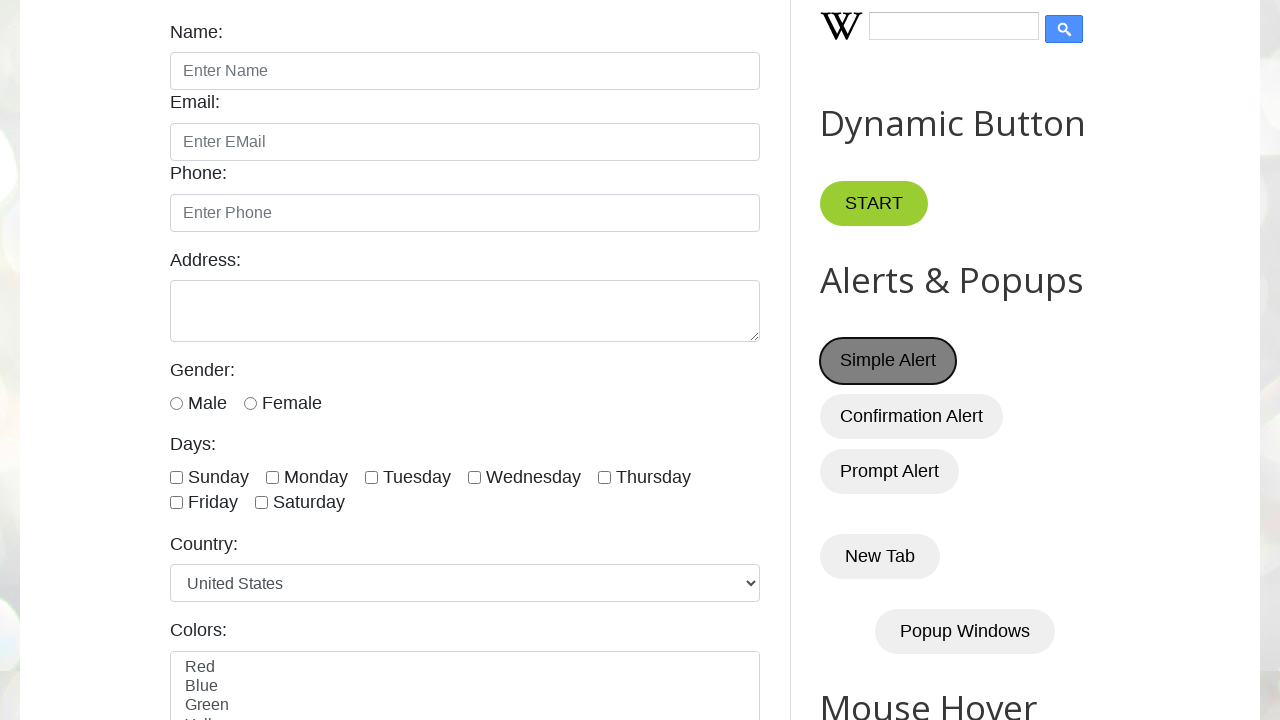

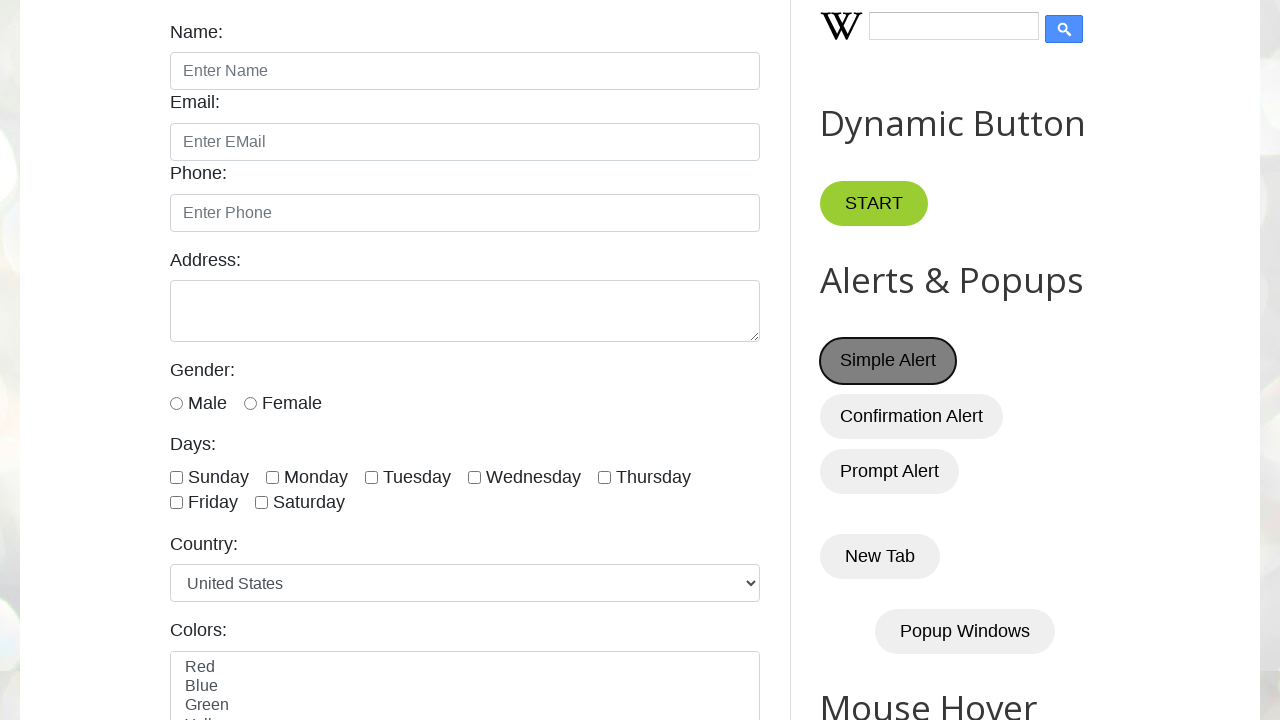